Tests that clicking clear completed removes completed items from the list

Starting URL: https://demo.playwright.dev/todomvc

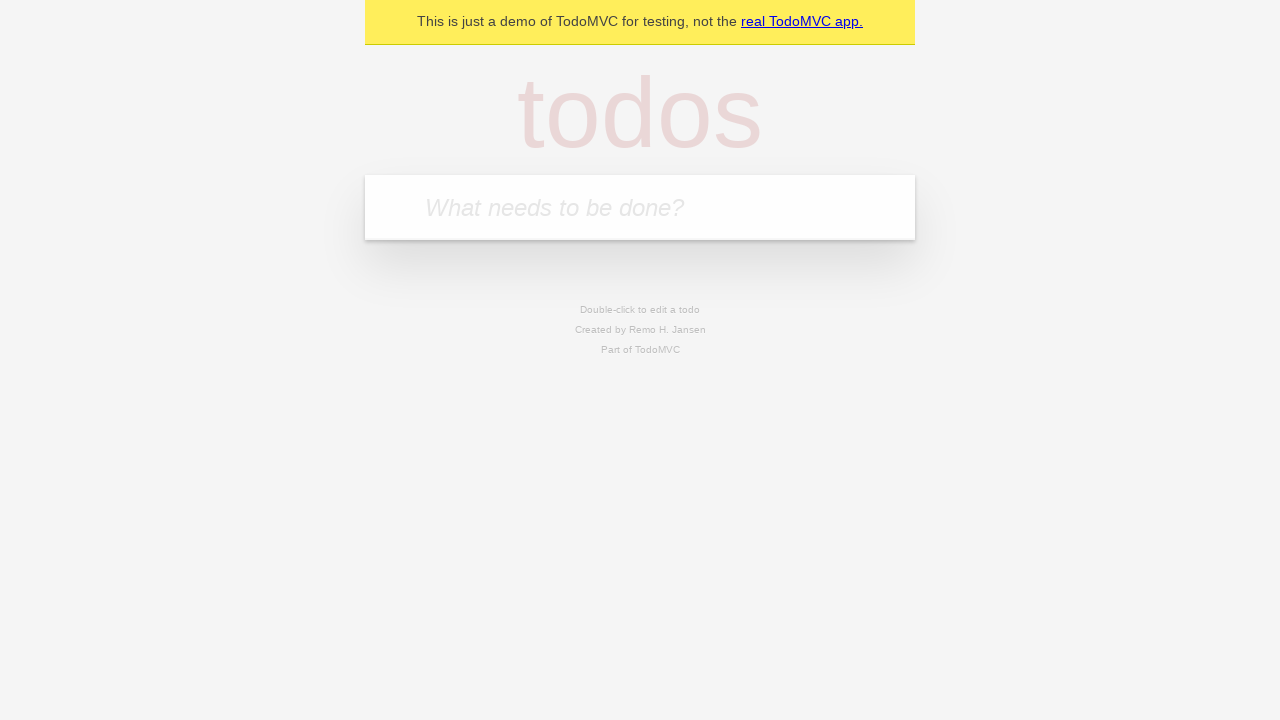

Filled new todo input with 'buy some cheese' on .new-todo
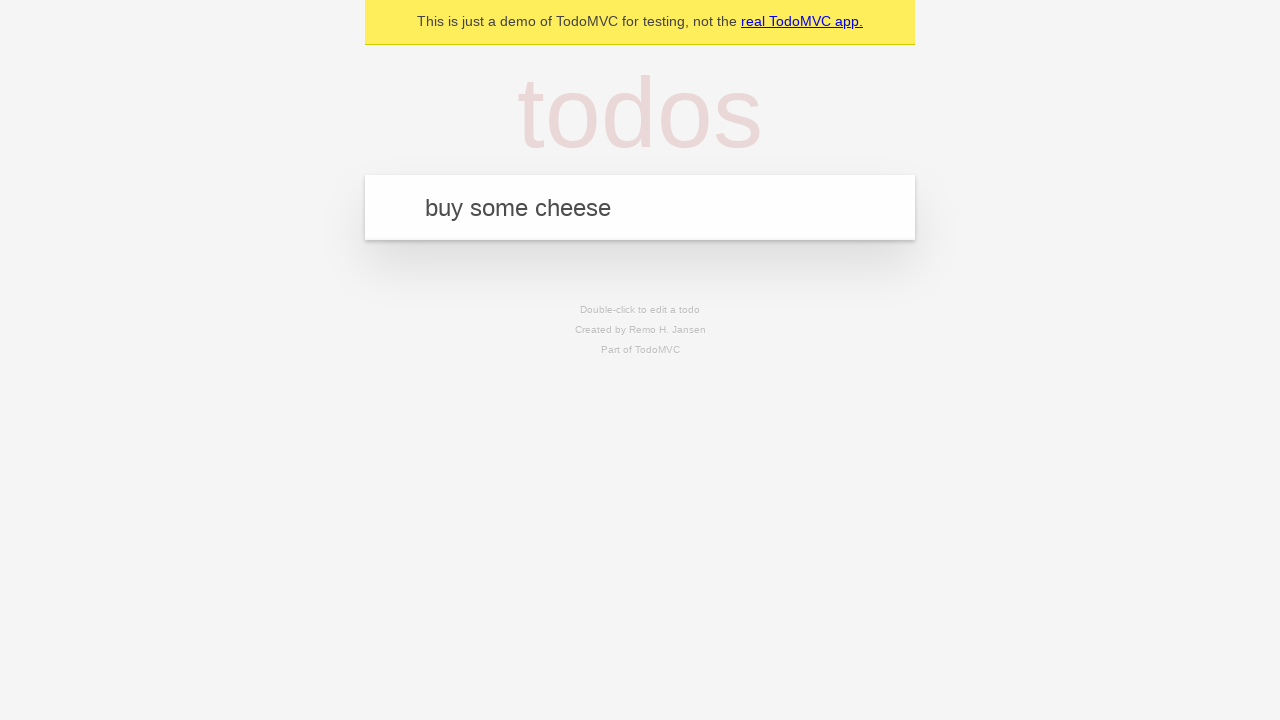

Pressed Enter to add first todo on .new-todo
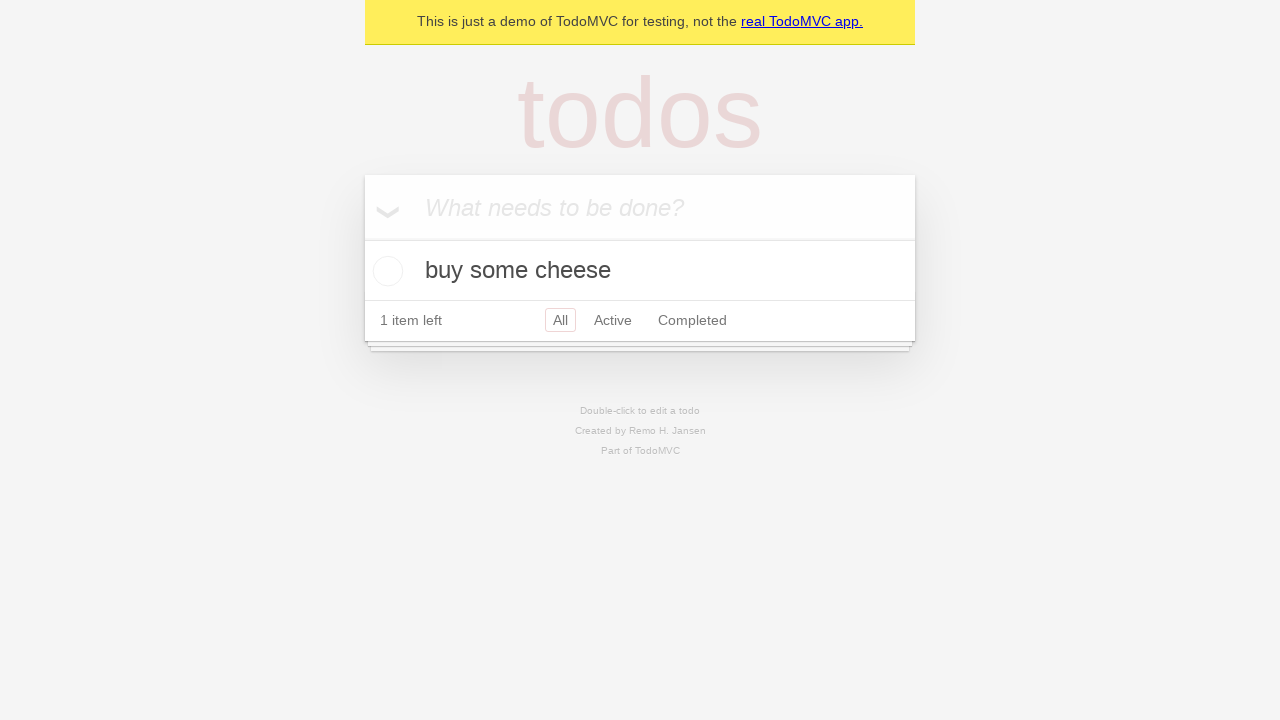

Filled new todo input with 'feed the cat' on .new-todo
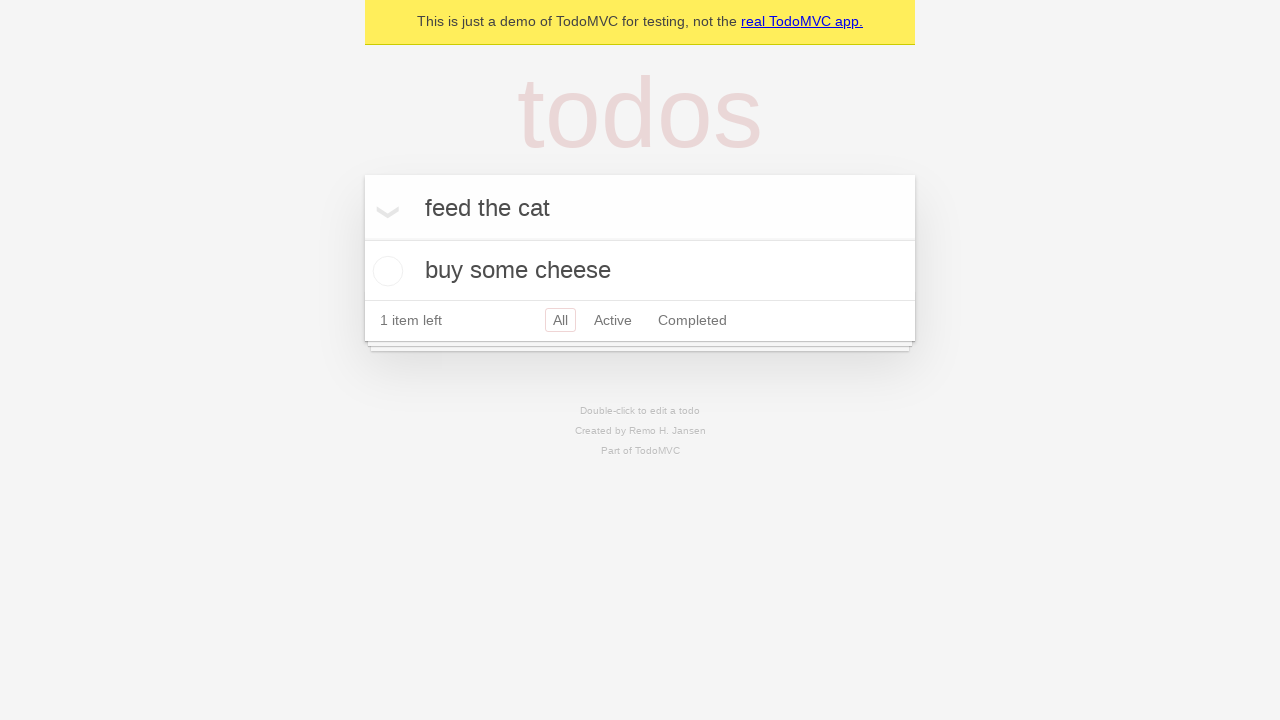

Pressed Enter to add second todo on .new-todo
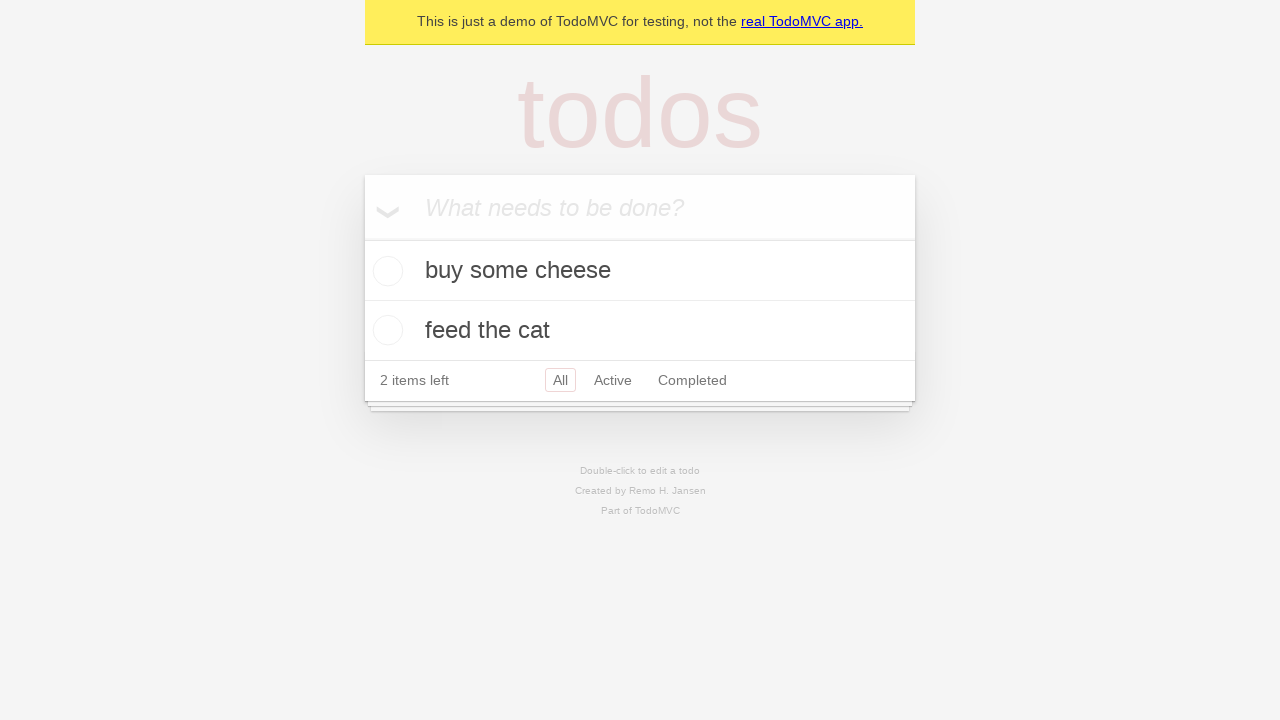

Filled new todo input with 'book a doctors appointment' on .new-todo
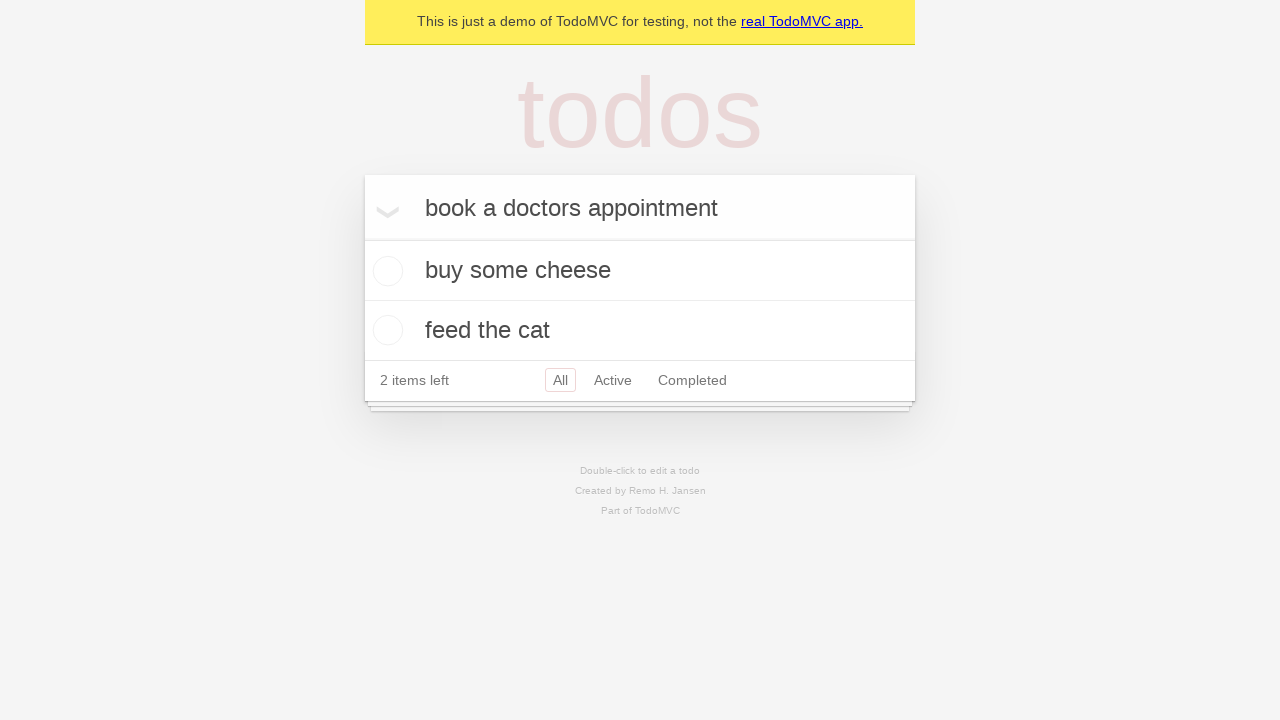

Pressed Enter to add third todo on .new-todo
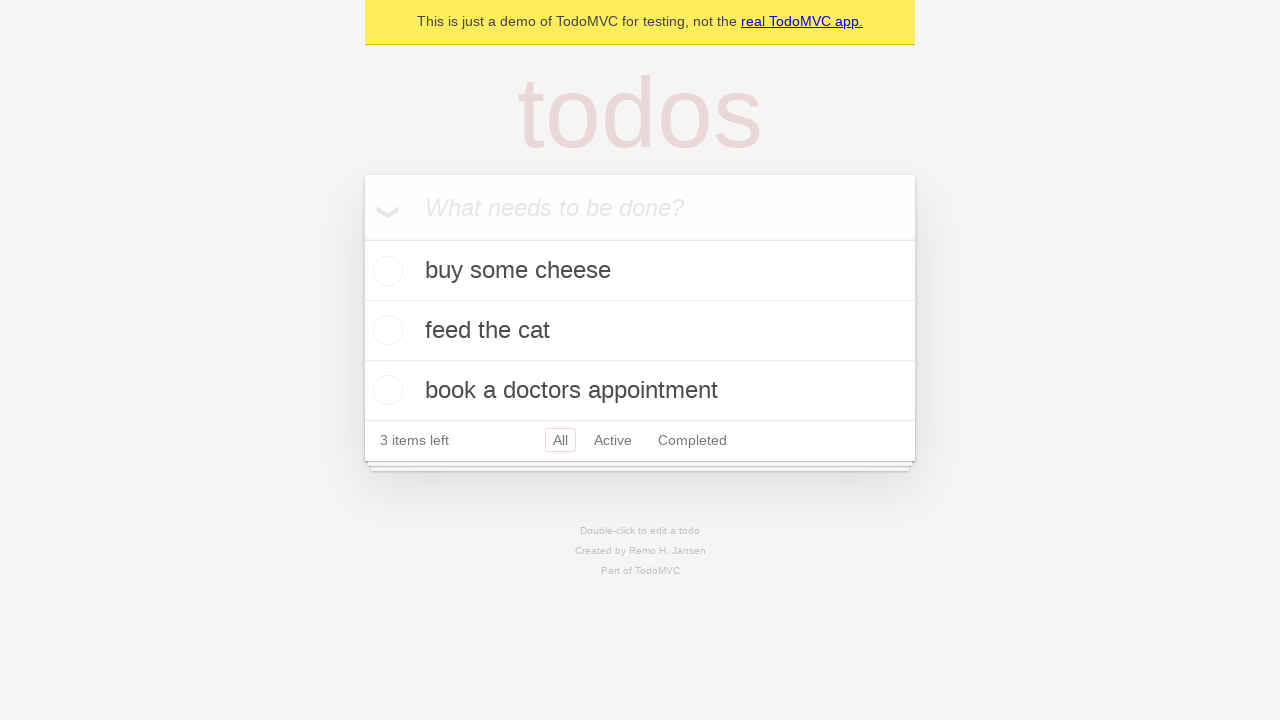

Checked the second todo to mark it as completed at (385, 330) on .todo-list li >> nth=1 >> .toggle
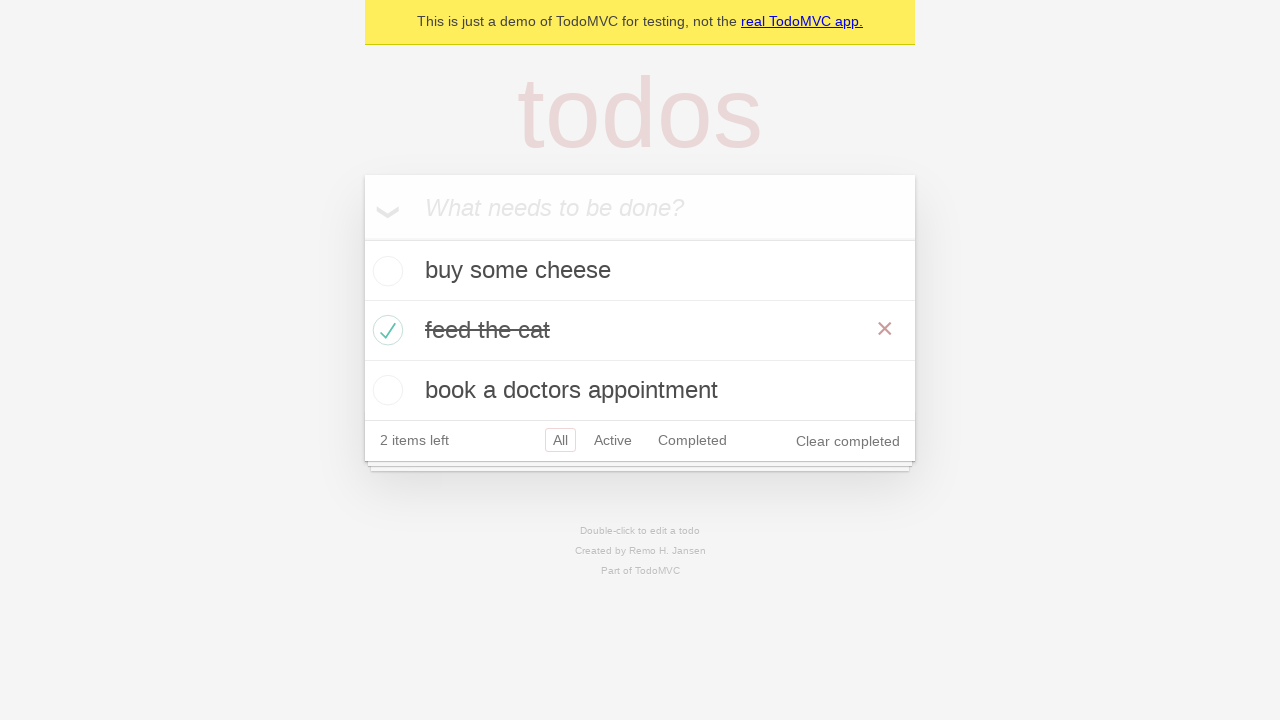

Clicked clear completed button to remove completed items at (848, 441) on .clear-completed
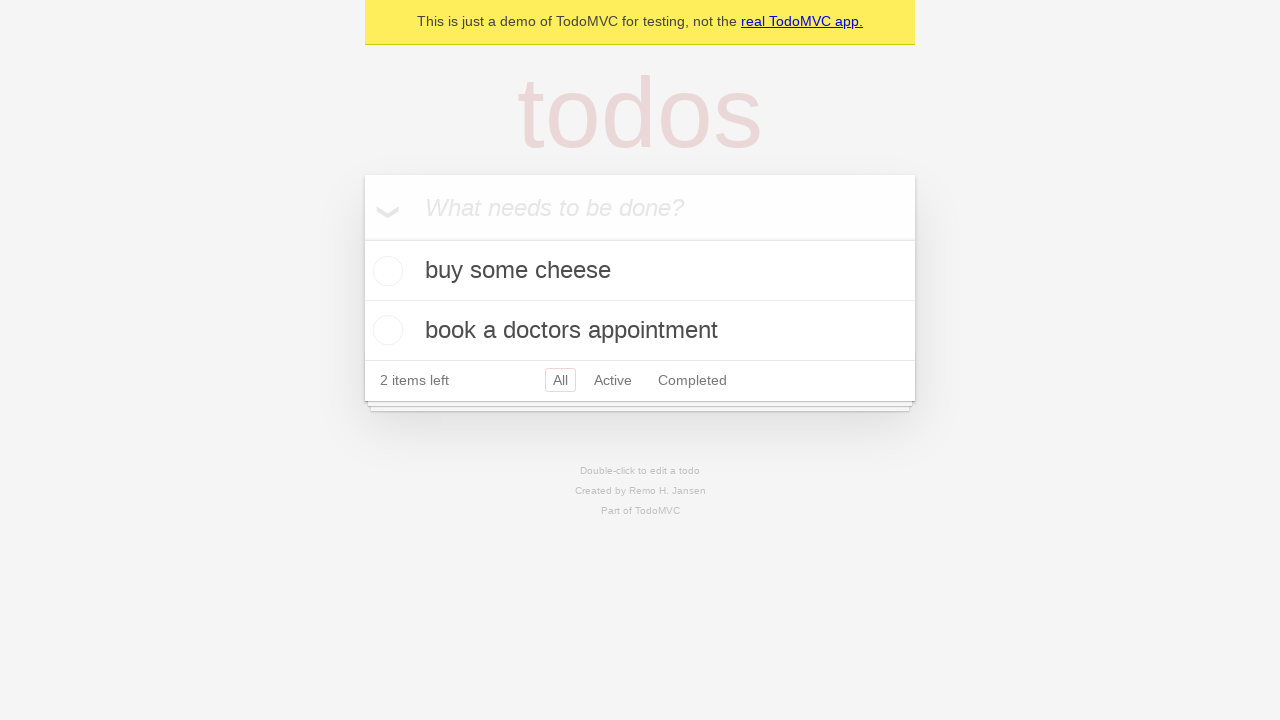

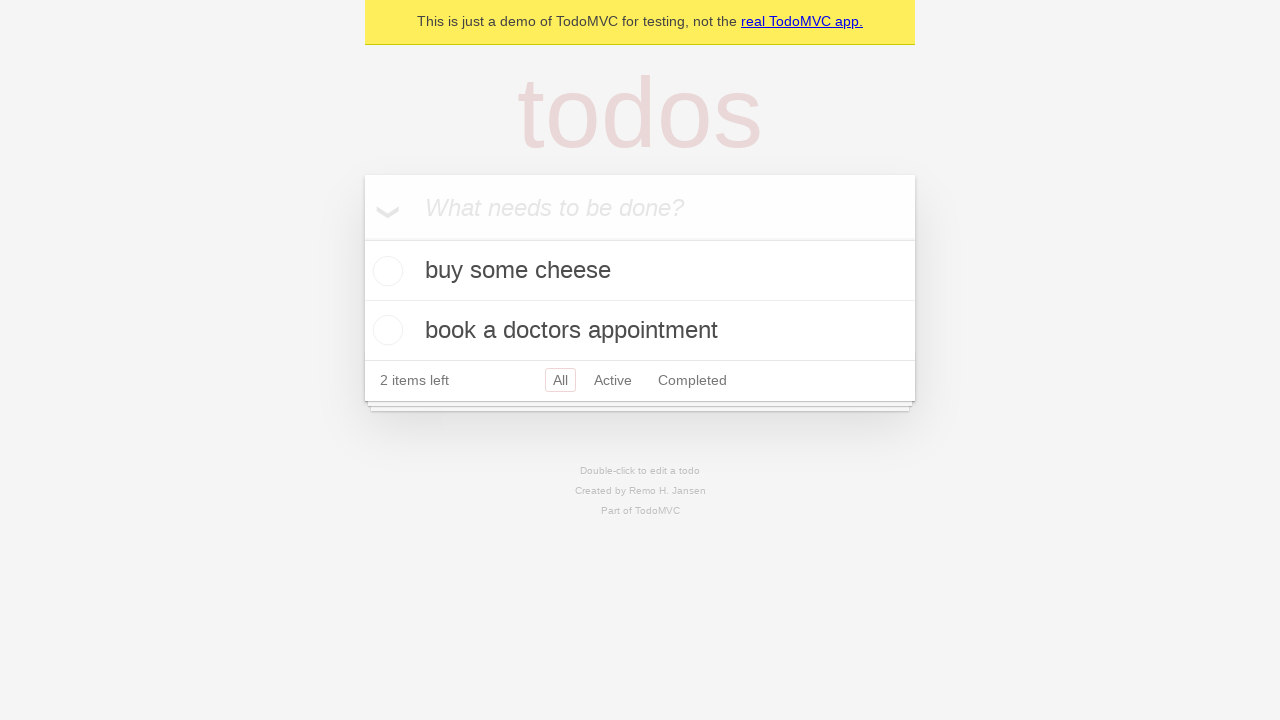